Tests frame switching and JavaScript prompt alert handling by switching to an iframe, clicking a "Try it" button that triggers a prompt alert, entering a name, accepting the alert, and verifying the displayed text.

Starting URL: https://www.w3schools.com/js/tryit.asp?filename=tryjs_prompt

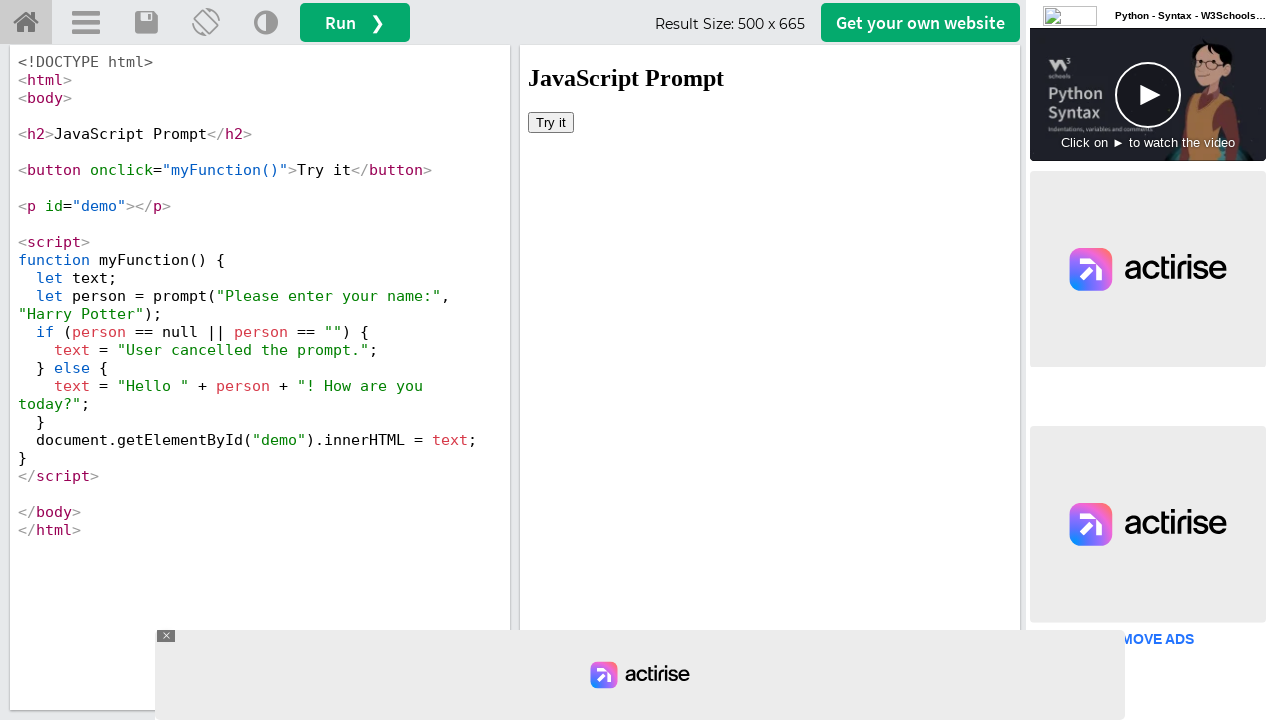

Located iframe with ID 'iframeResult'
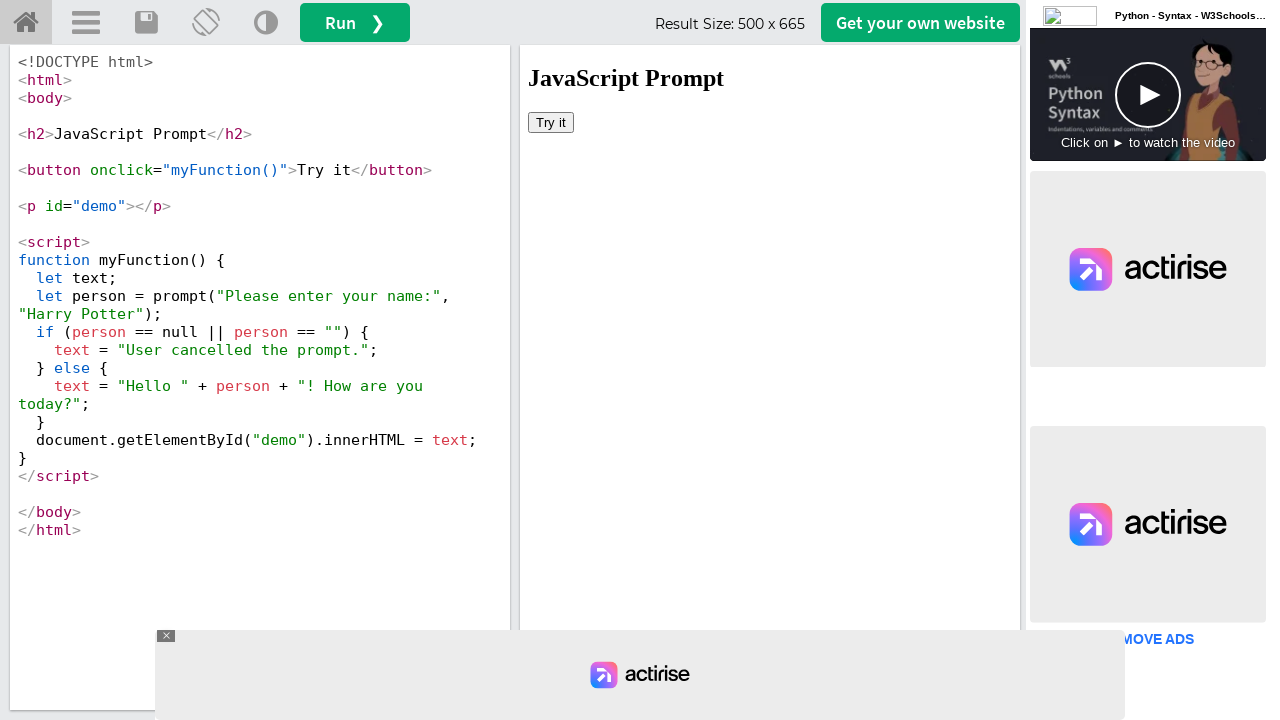

Clicked 'Try it' button inside the iframe at (551, 122) on #iframeResult >> internal:control=enter-frame >> xpath=//button[text()='Try it']
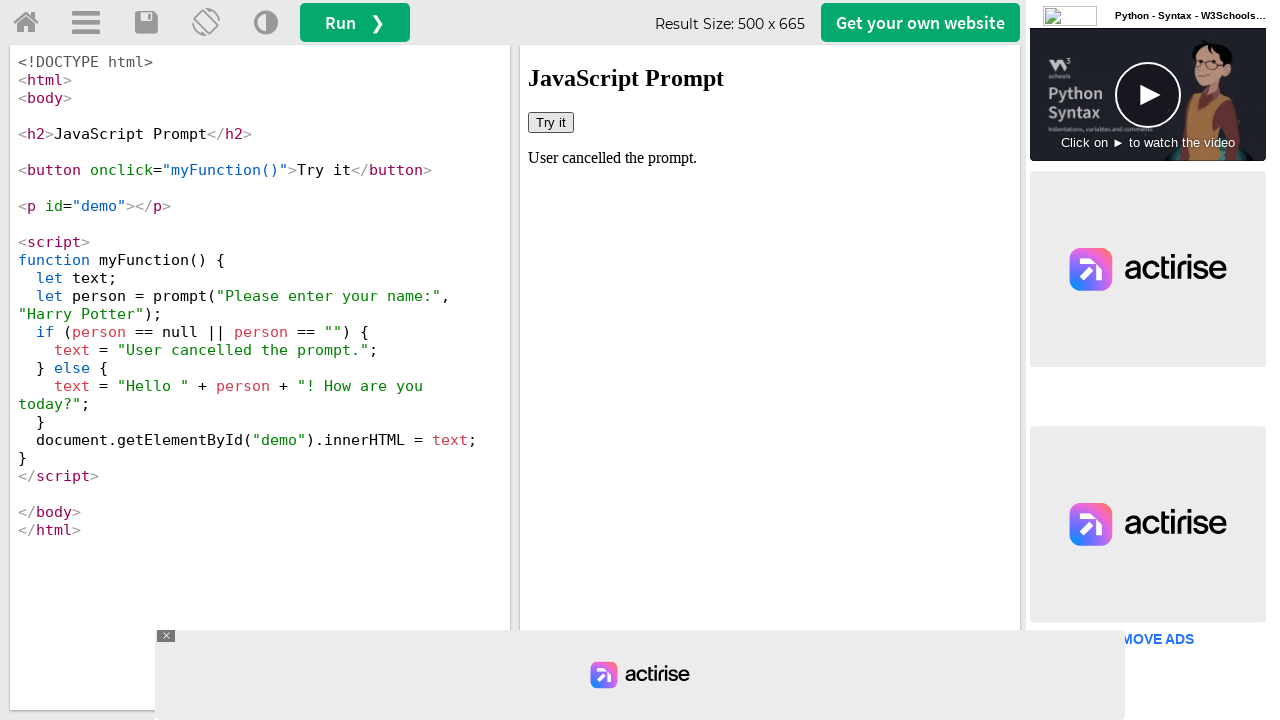

Set up dialog event listener
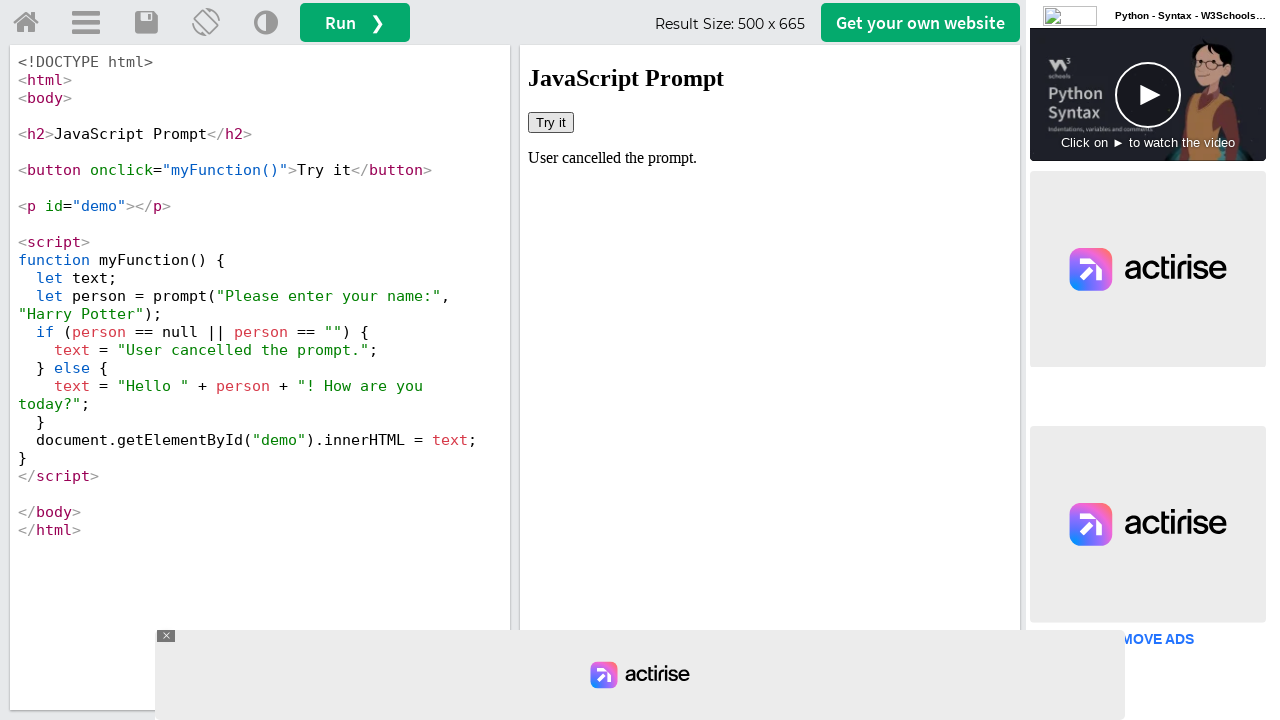

Removed previous dialog event listener
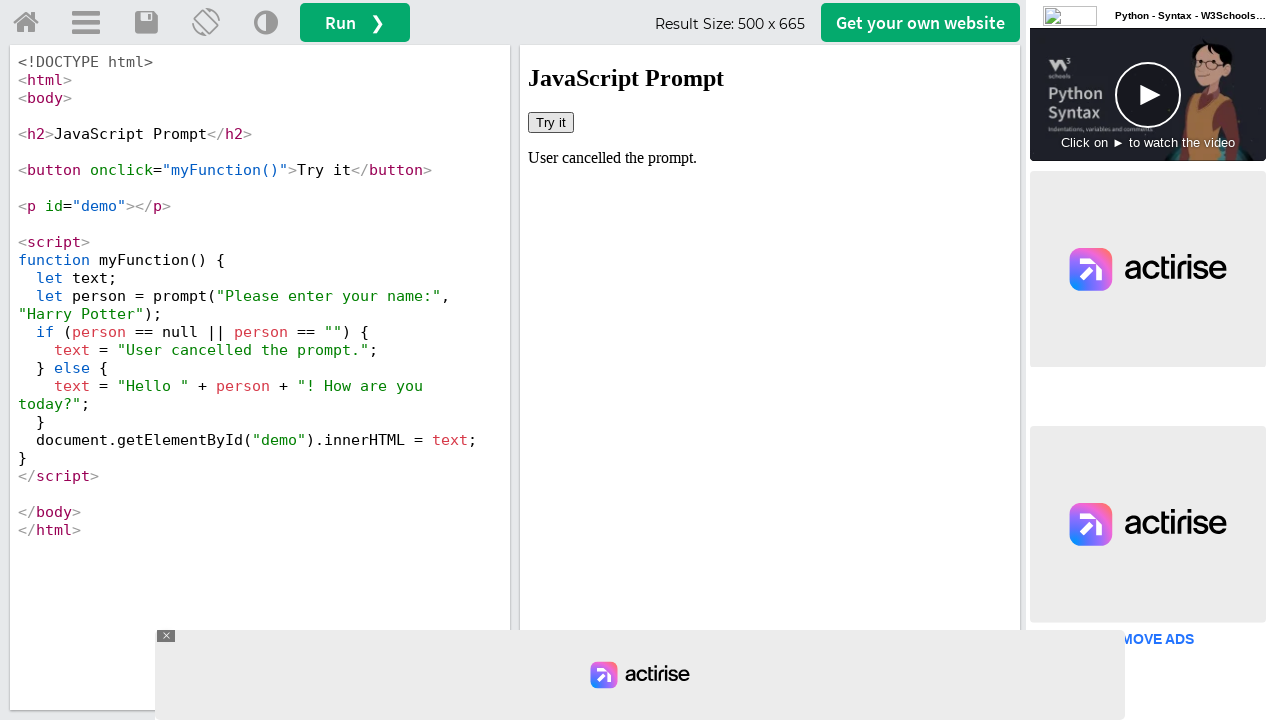

Set up one-time dialog event listener to accept prompt with name 'Priya'
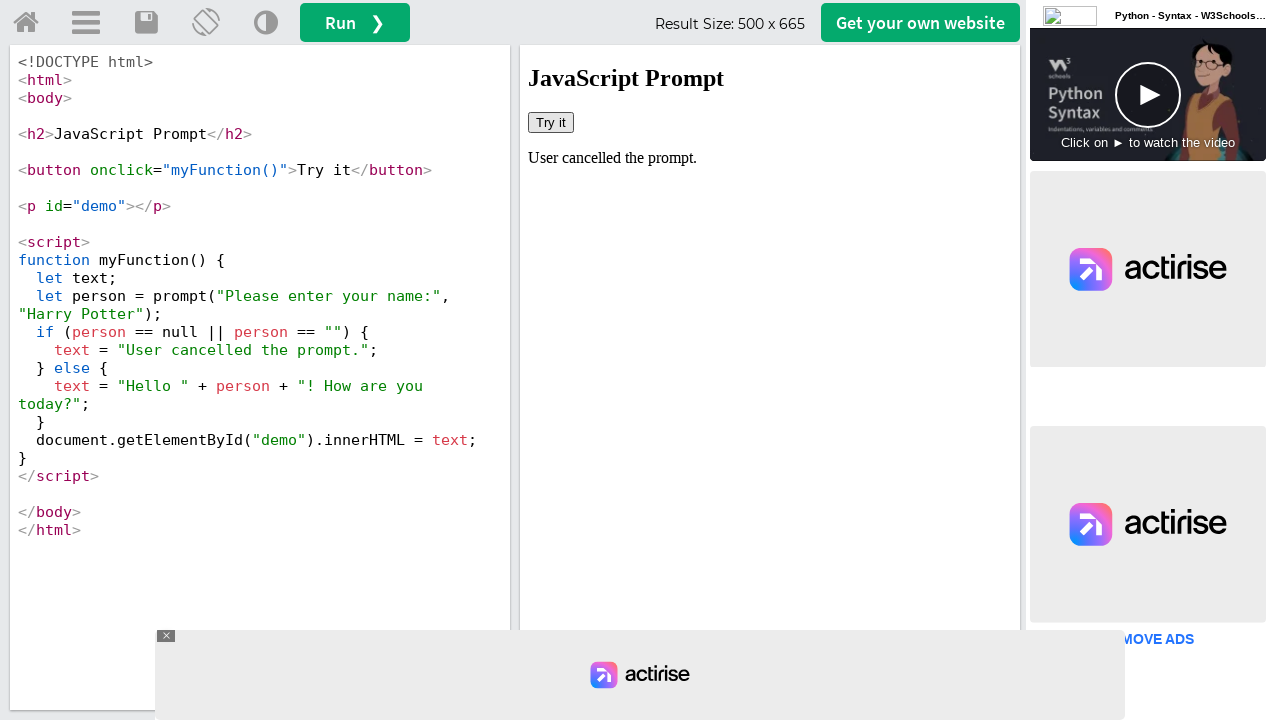

Clicked 'Try it' button to trigger JavaScript prompt alert at (551, 122) on #iframeResult >> internal:control=enter-frame >> xpath=//button[text()='Try it']
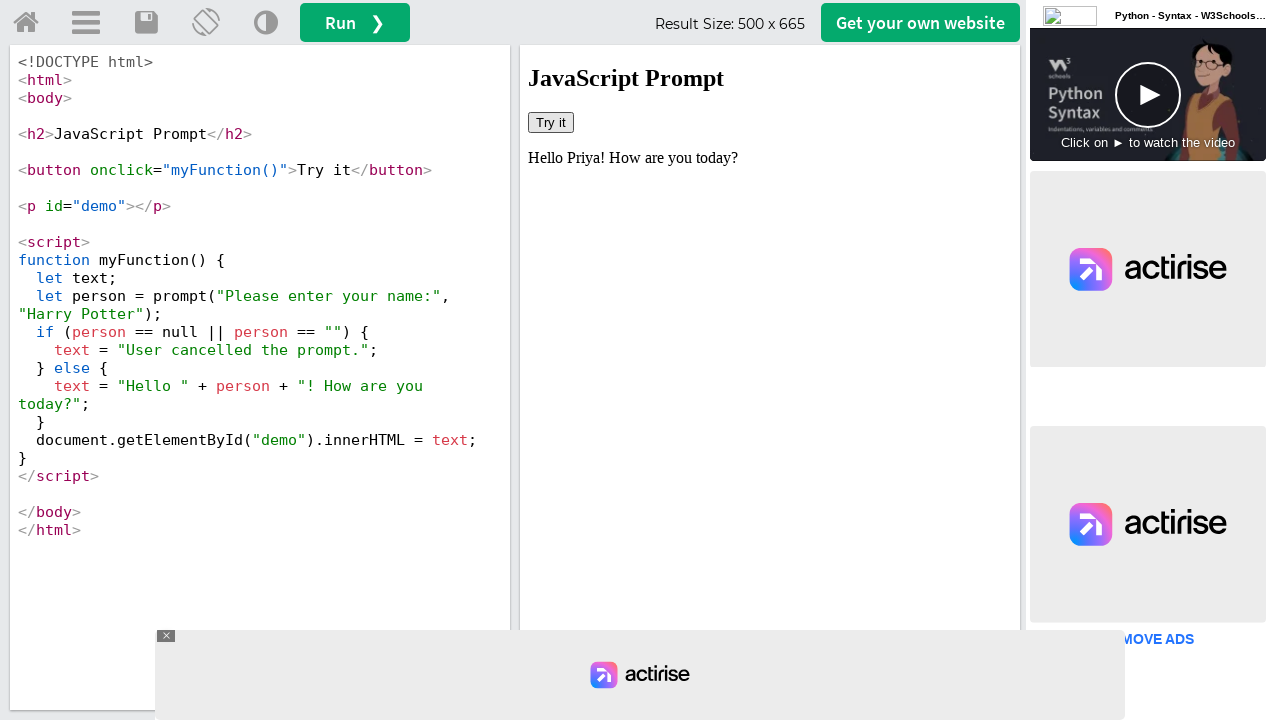

Retrieved displayed text from demo element: 'Hello Priya! How are you today?'
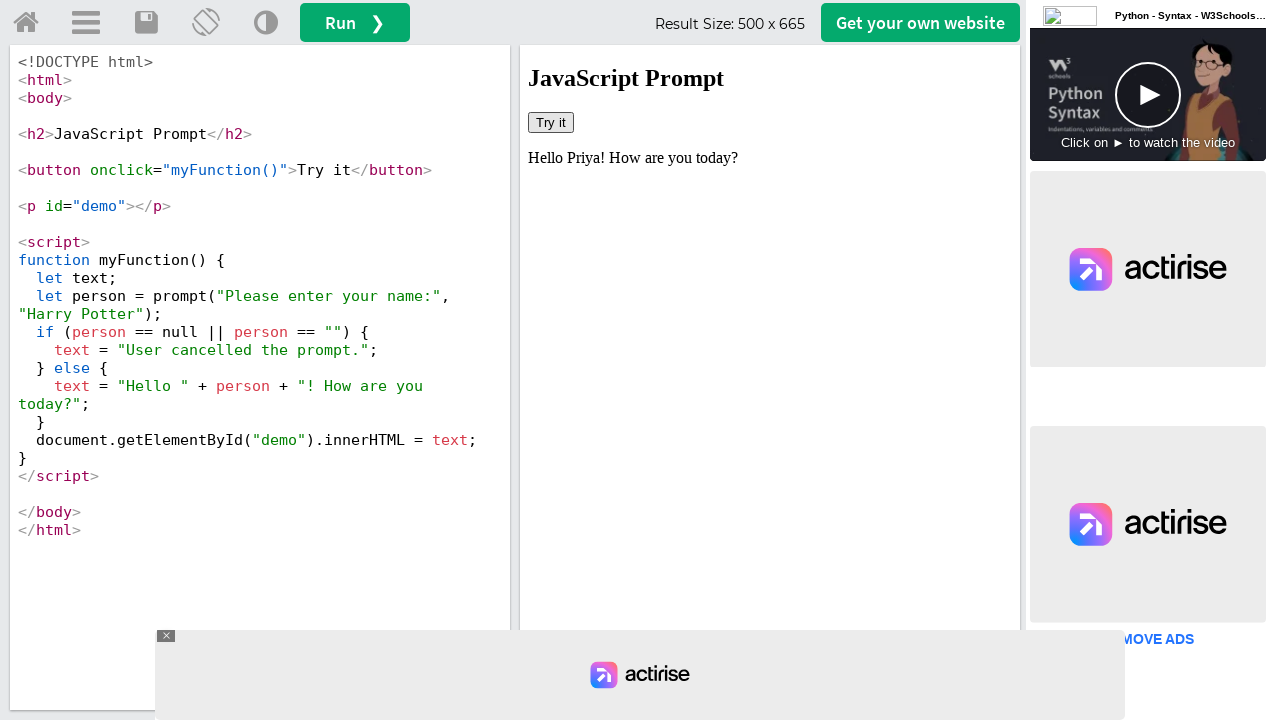

Printed verification result: 'Hello Priya! How are you today?'
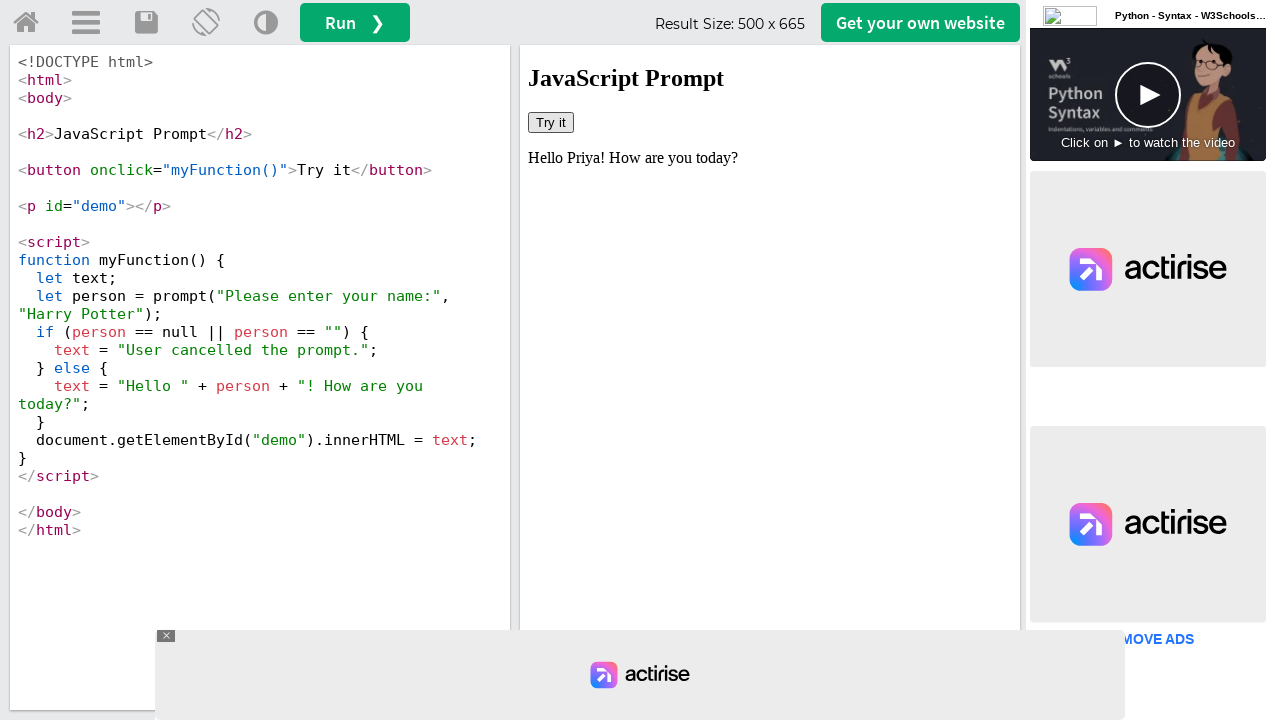

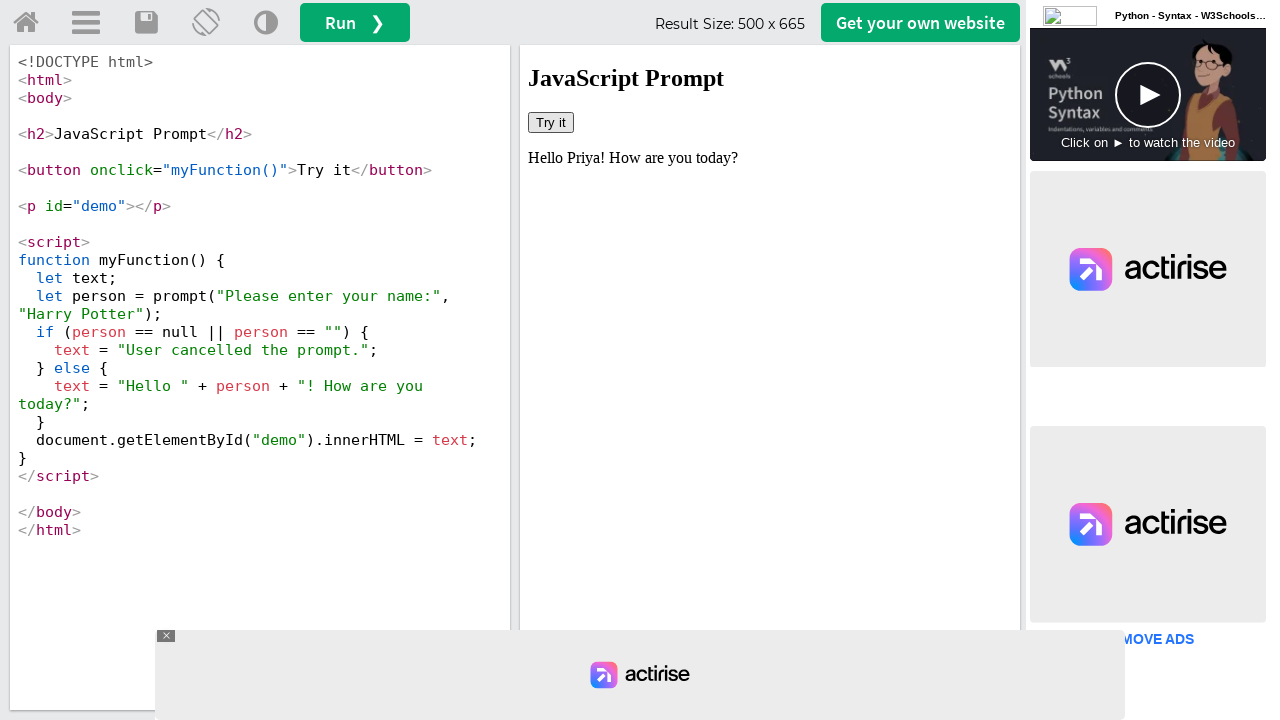